Tests the FAQ accordion functionality on a scooter rental site by expanding each question in the "Important" section and verifying the correct answer text is displayed. The test iterates through 8 FAQ items checking that clicking each question reveals the expected answer.

Starting URL: https://qa-scooter.praktikum-services.ru/

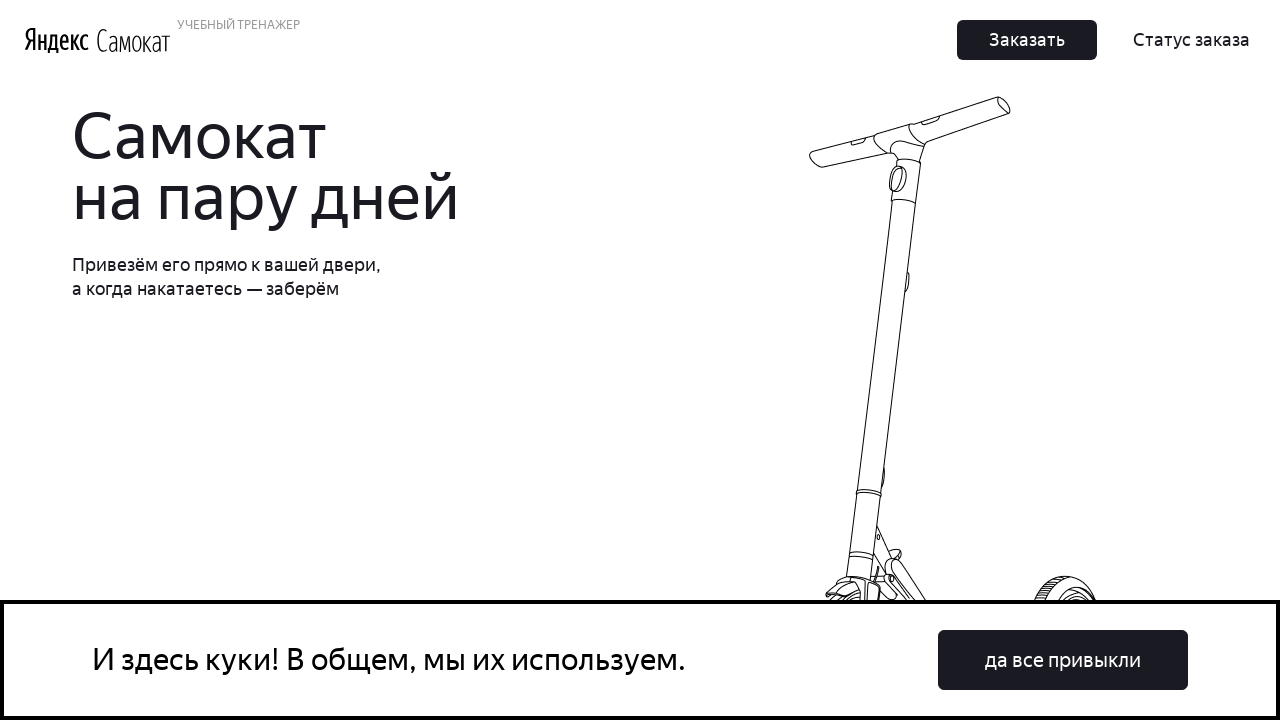

Scrolled to FAQ accordion section
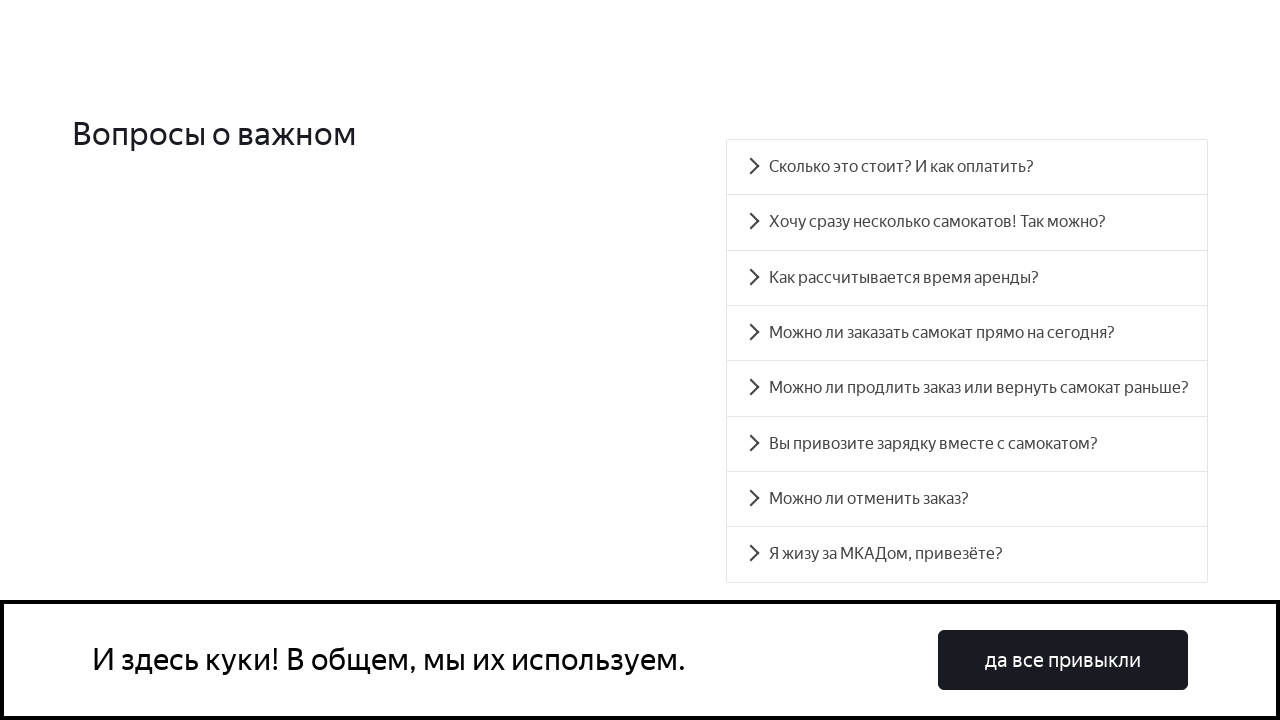

Clicked FAQ question 1 to expand accordion item at (967, 167) on .accordion__item:nth-child(1) .accordion__heading
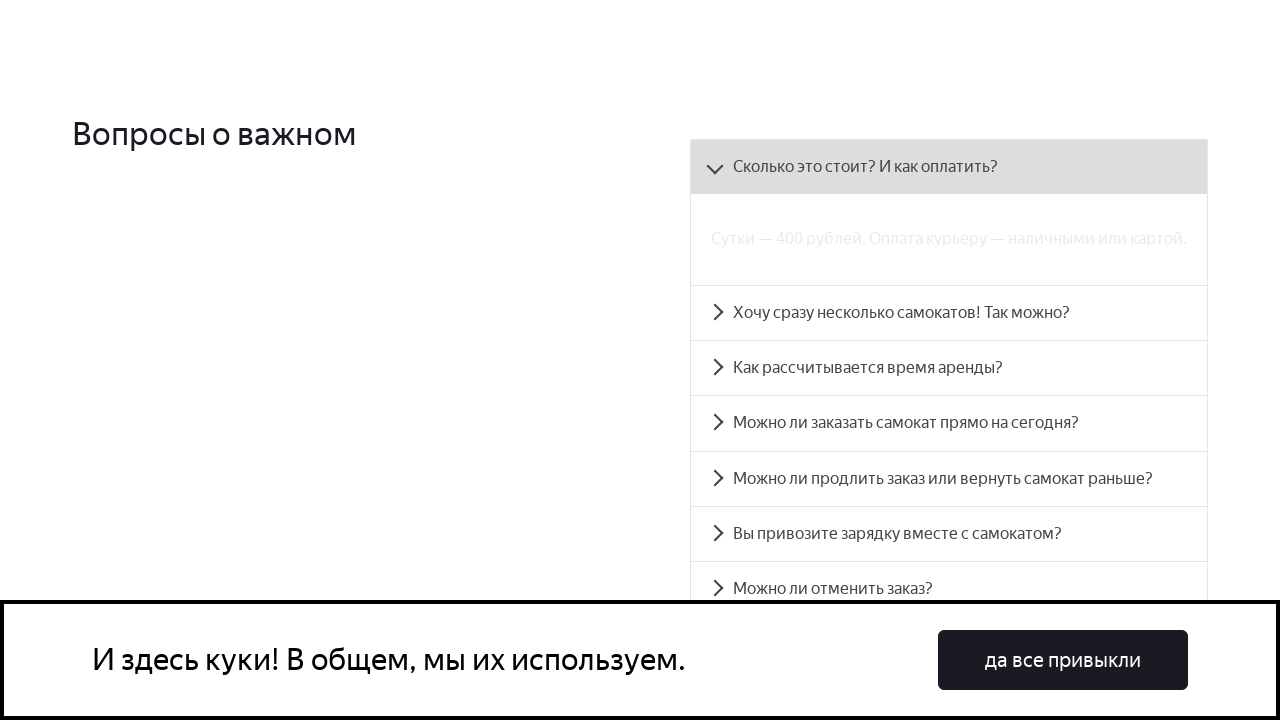

FAQ answer 1 panel became visible
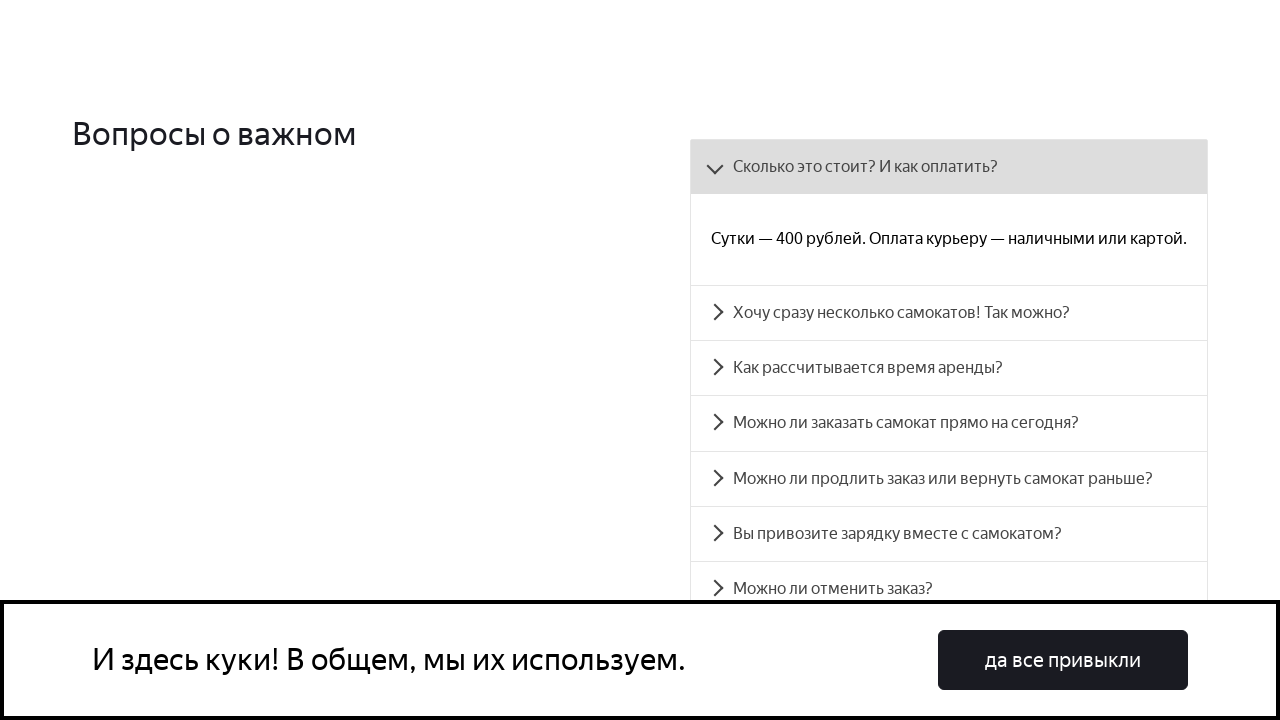

Verified FAQ answer 1 contains expected text
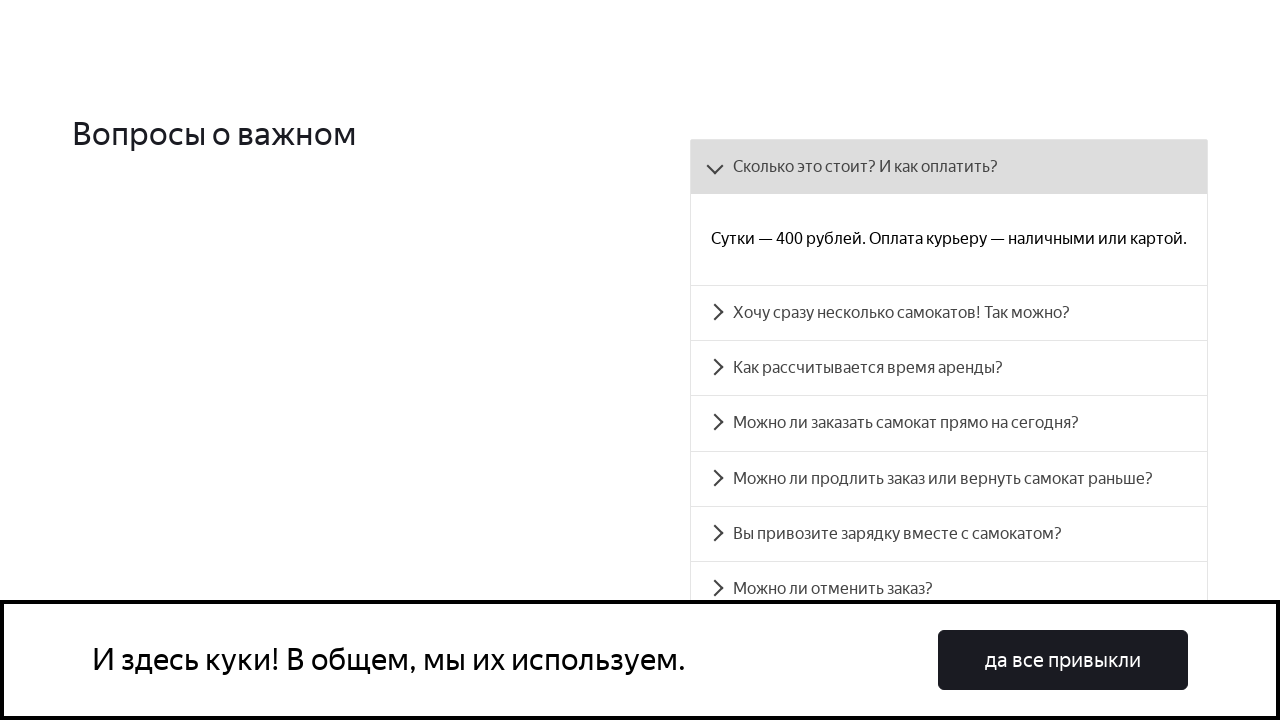

Clicked FAQ question 2 to expand accordion item at (949, 313) on .accordion__item:nth-child(2) .accordion__heading
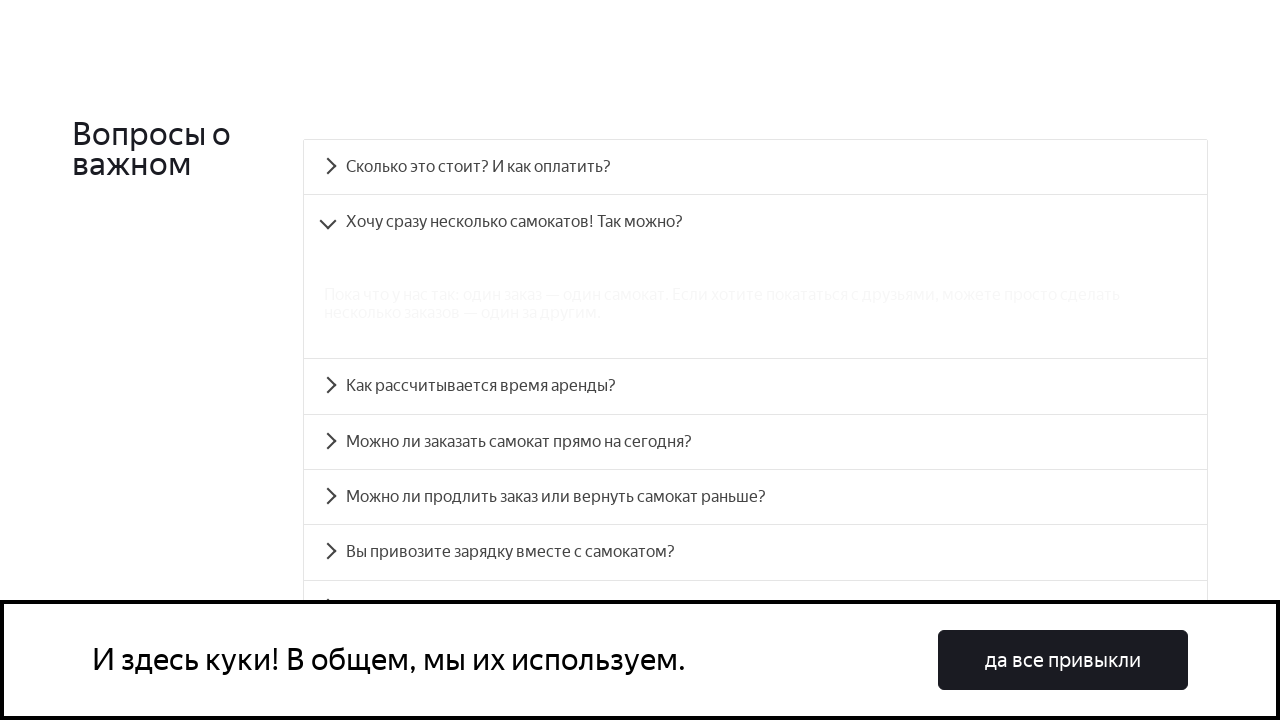

FAQ answer 2 panel became visible
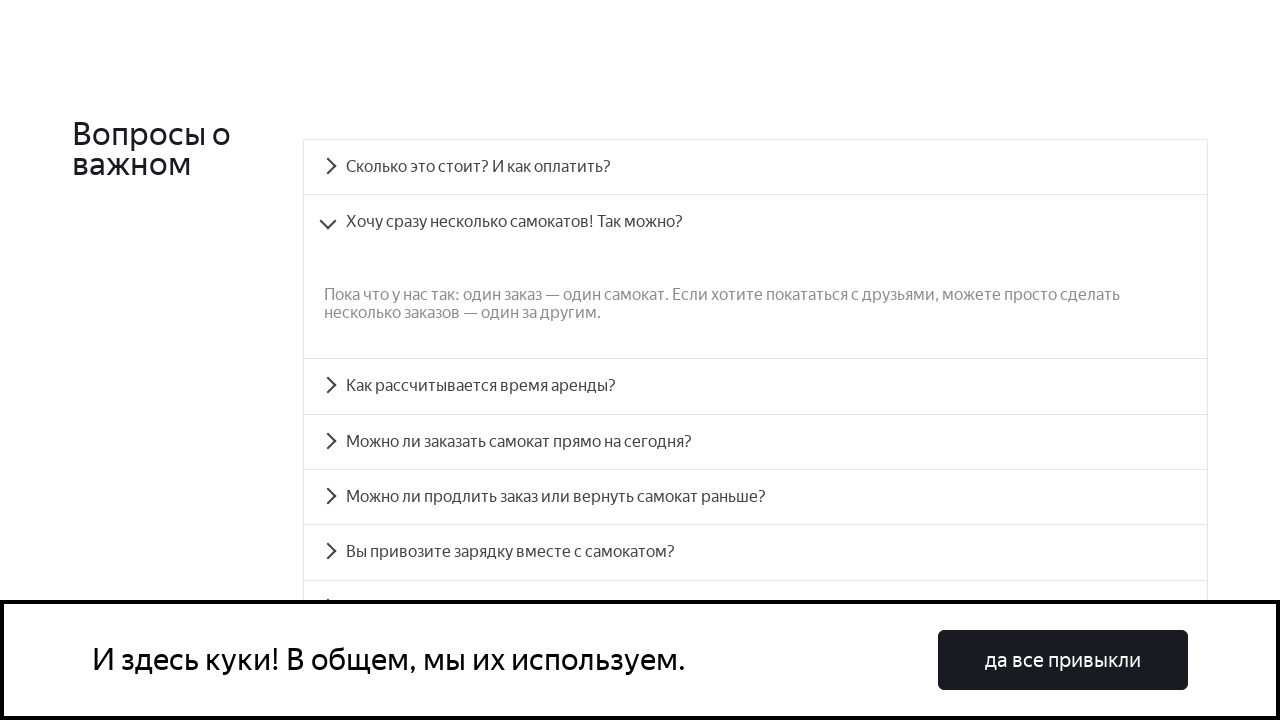

Verified FAQ answer 2 contains expected text
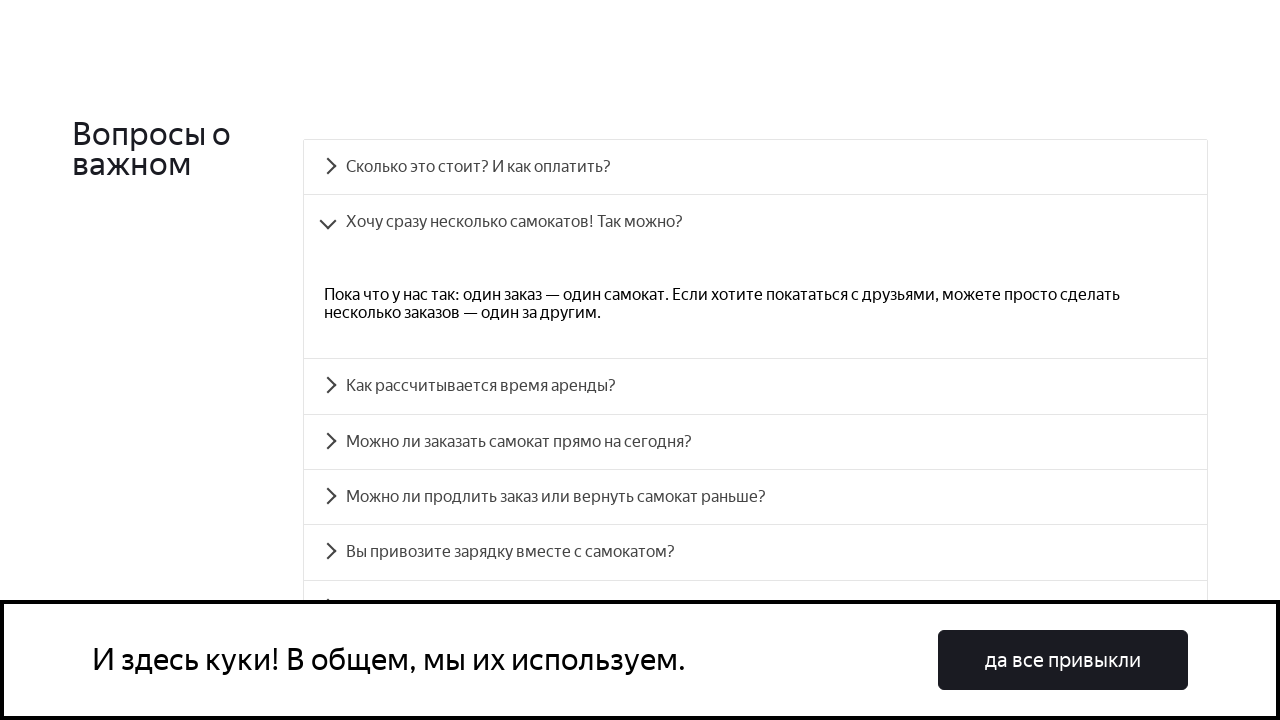

Clicked FAQ question 3 to expand accordion item at (755, 386) on .accordion__item:nth-child(3) .accordion__heading
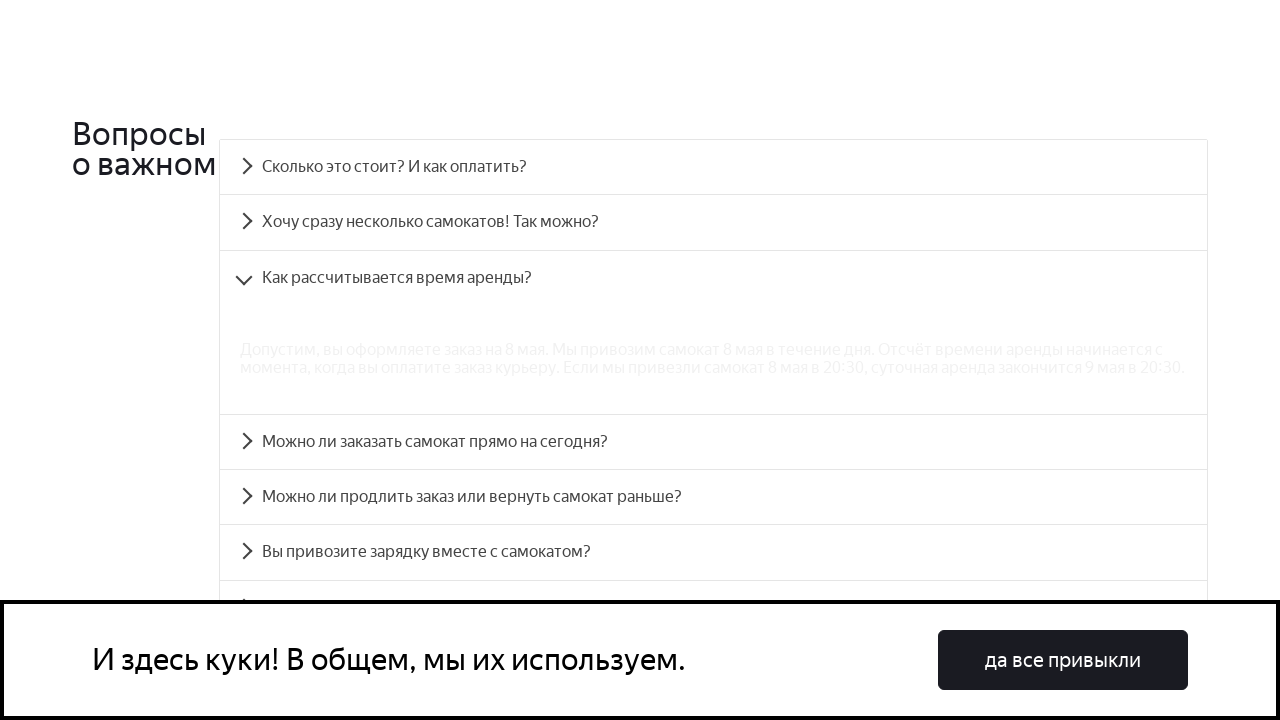

FAQ answer 3 panel became visible
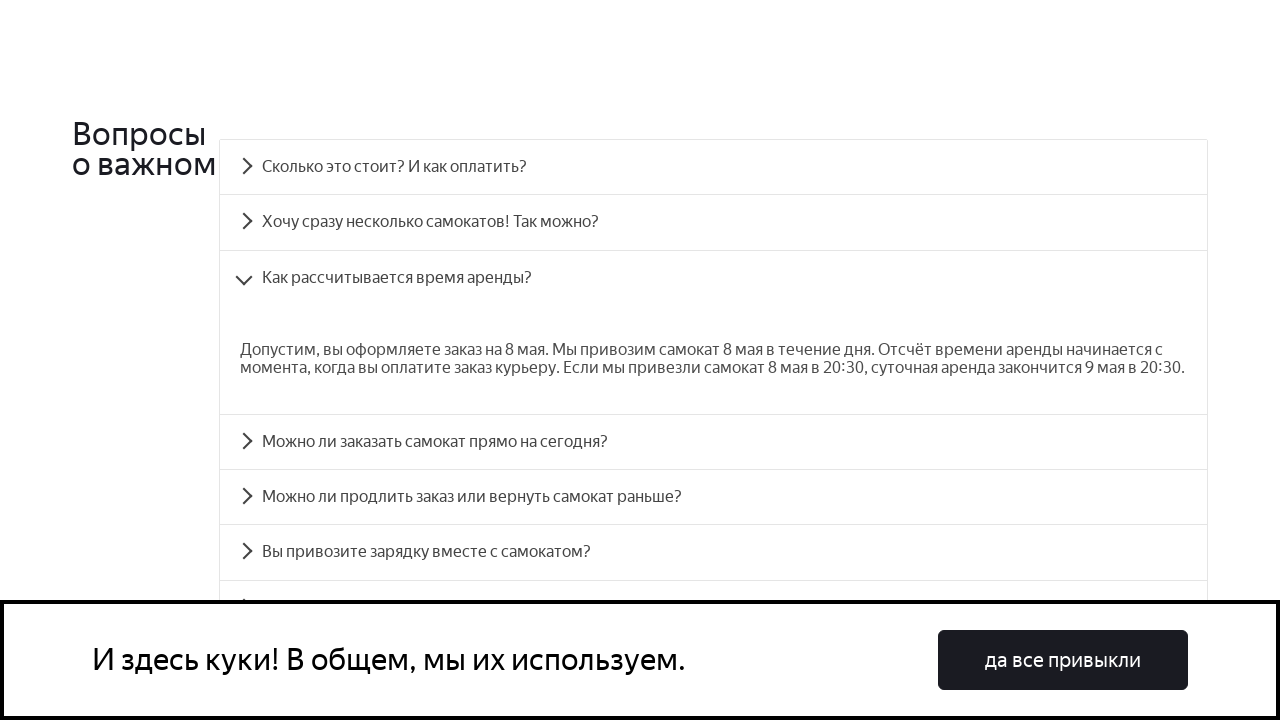

Verified FAQ answer 3 contains expected text
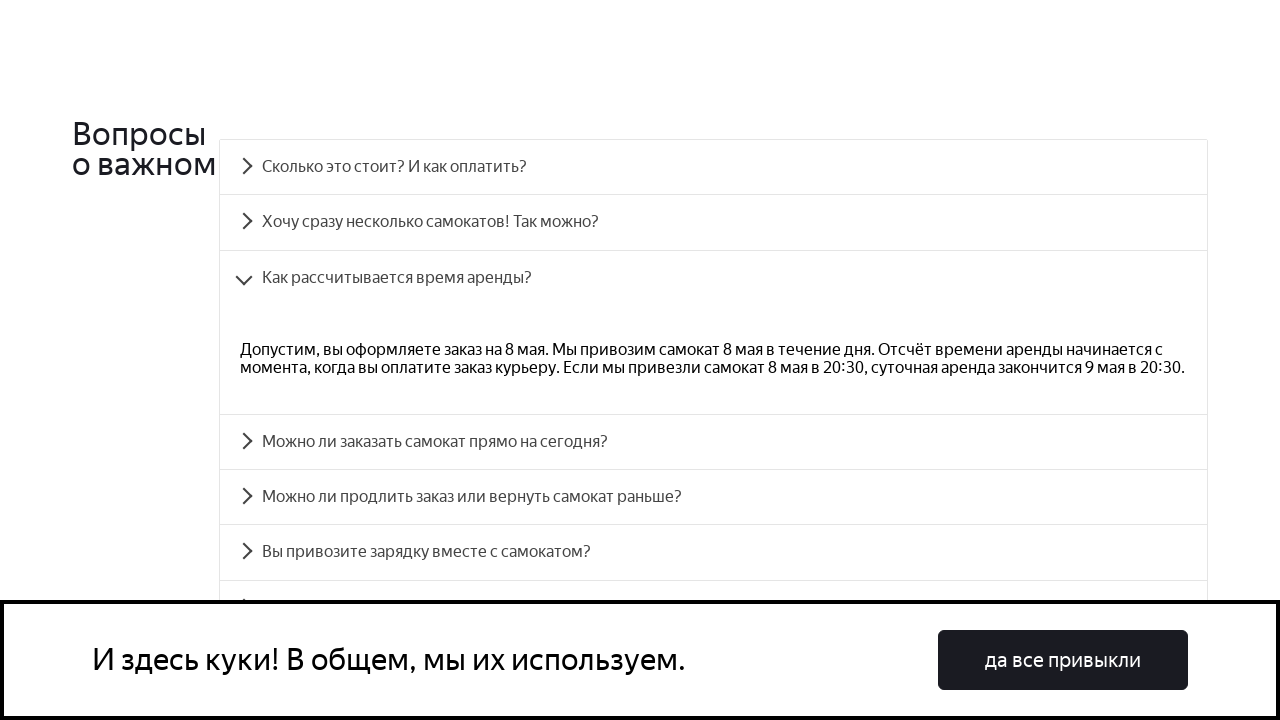

Clicked FAQ question 4 to expand accordion item at (714, 442) on .accordion__item:nth-child(4) .accordion__heading
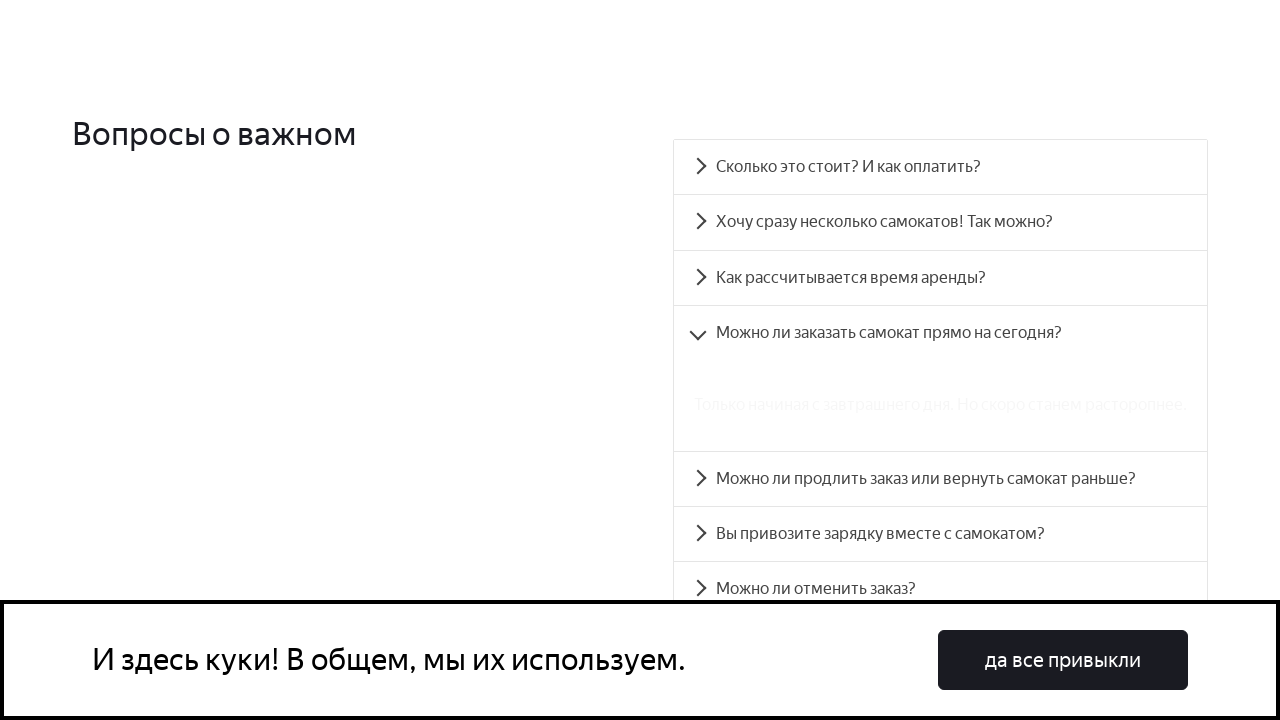

FAQ answer 4 panel became visible
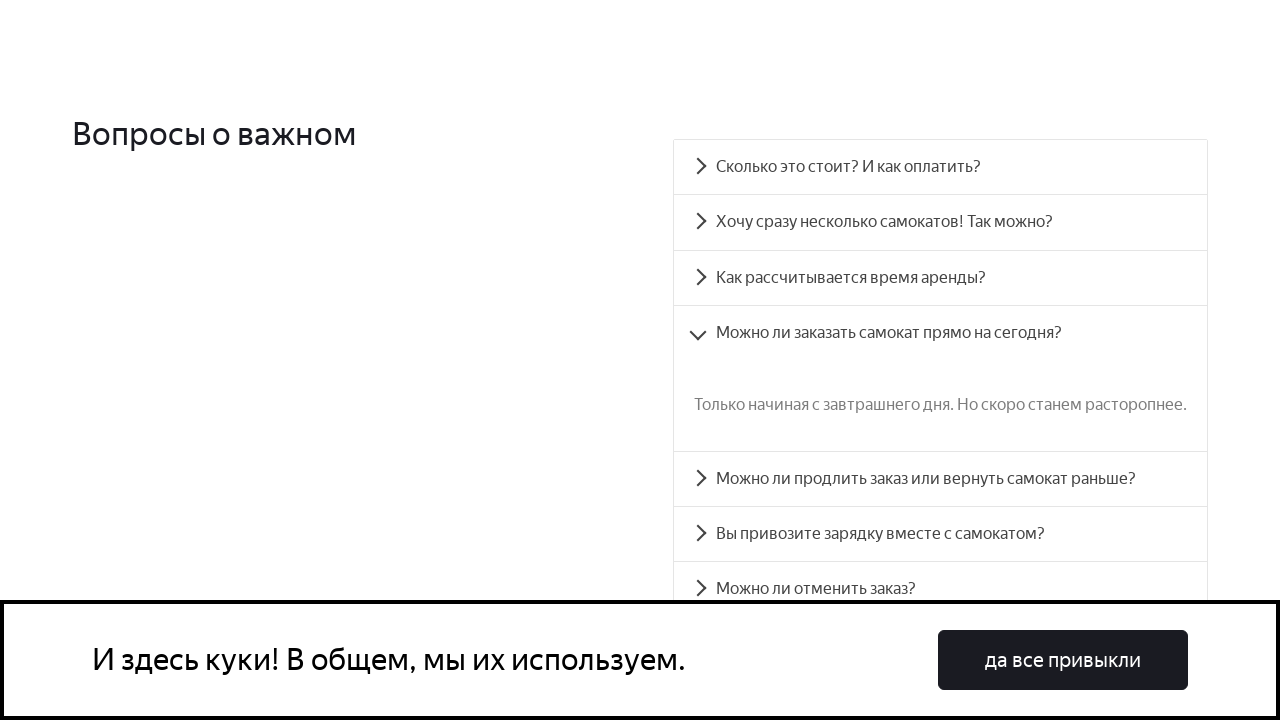

Verified FAQ answer 4 contains expected text
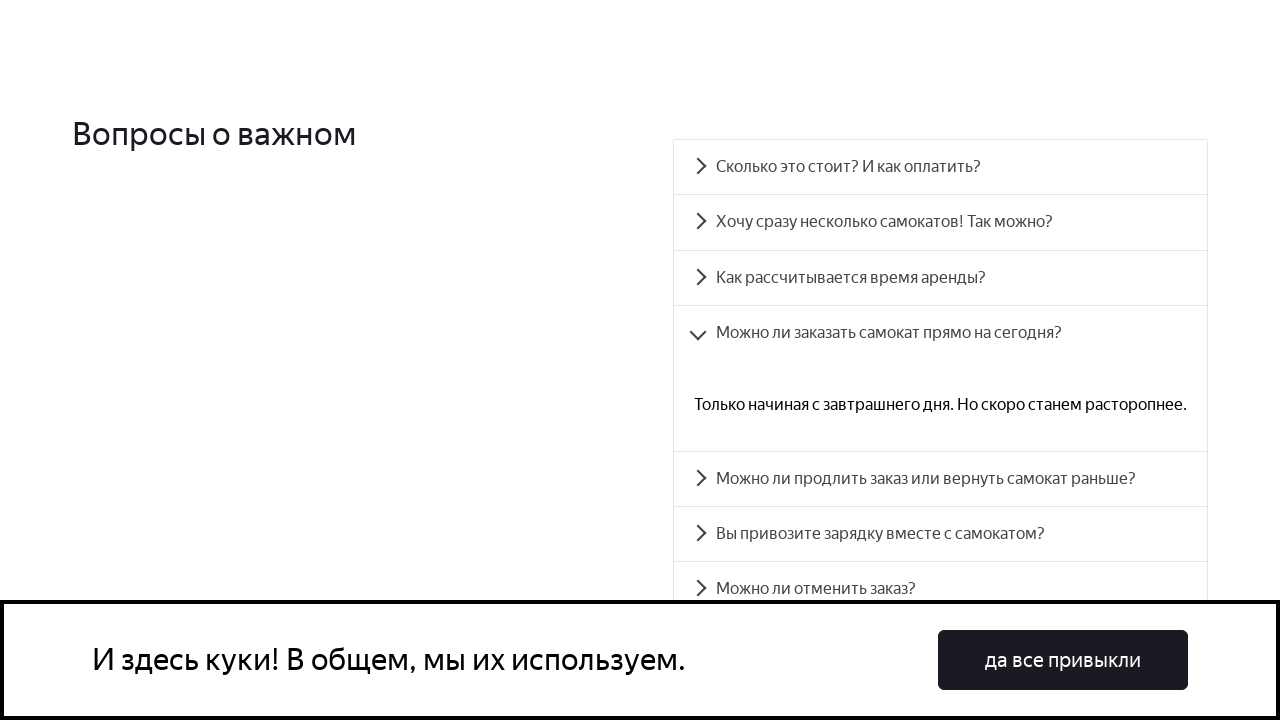

Clicked FAQ question 5 to expand accordion item at (940, 479) on .accordion__item:nth-child(5) .accordion__heading
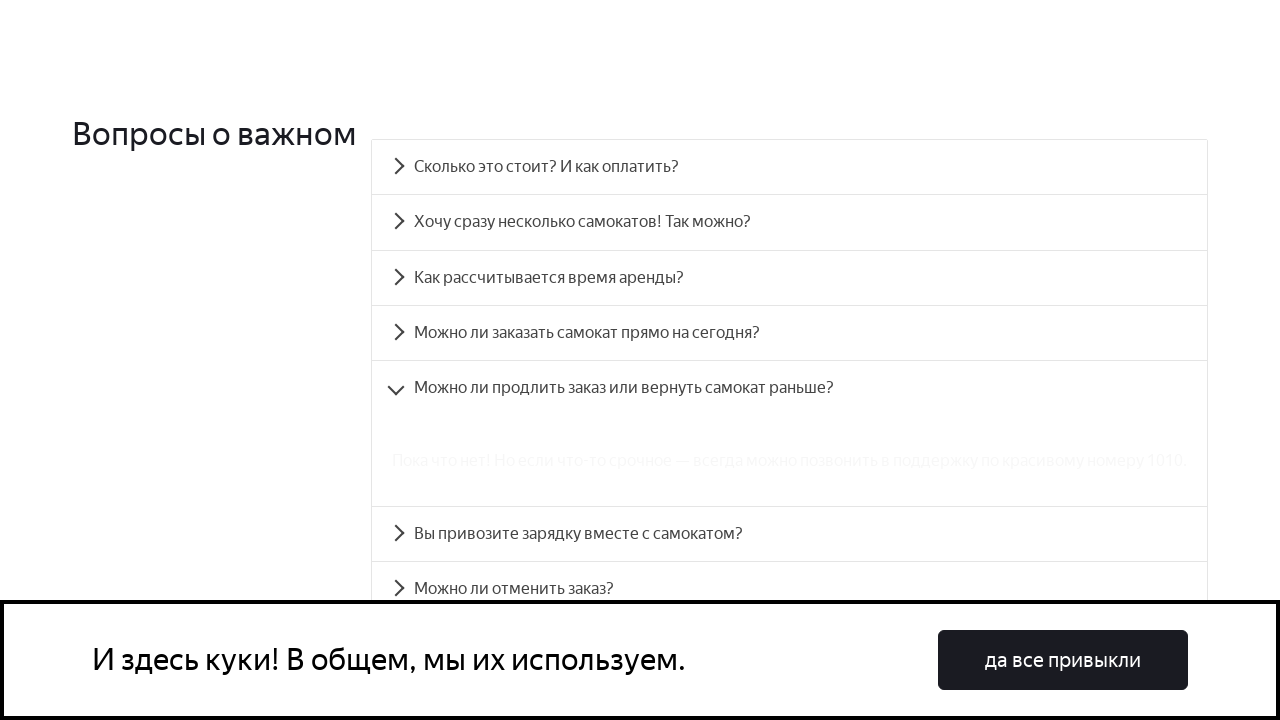

FAQ answer 5 panel became visible
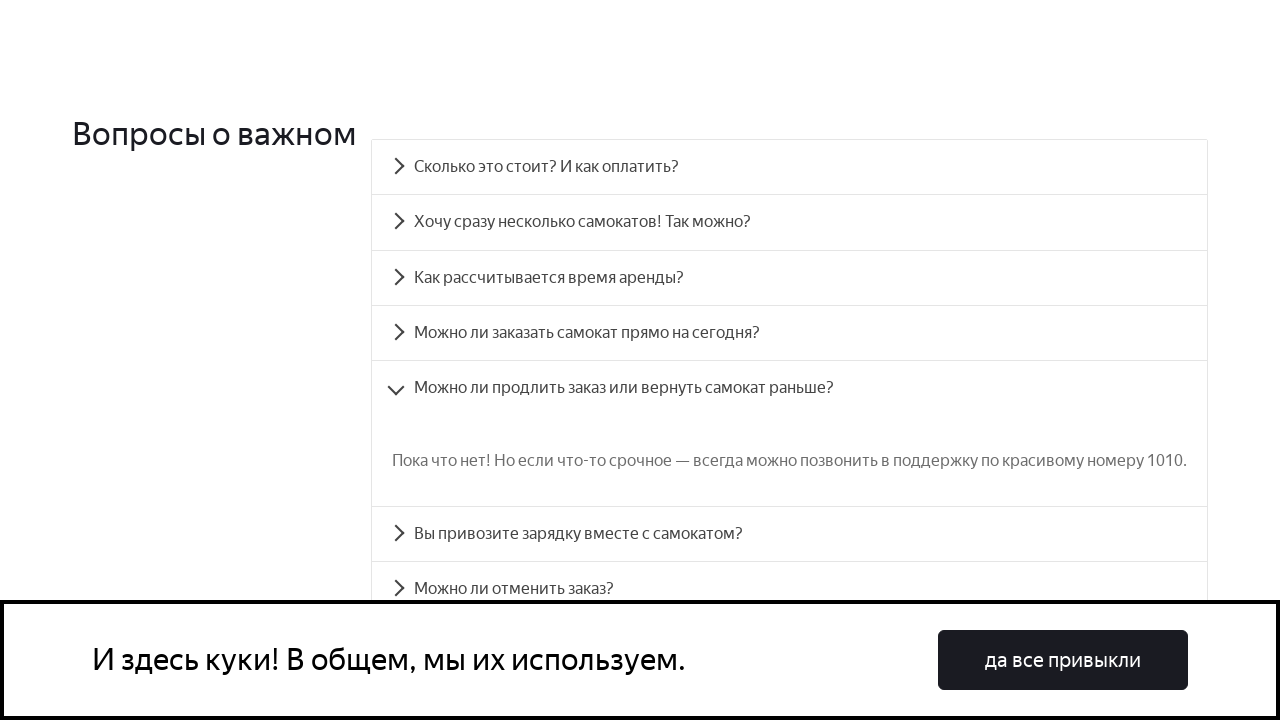

Verified FAQ answer 5 contains expected text
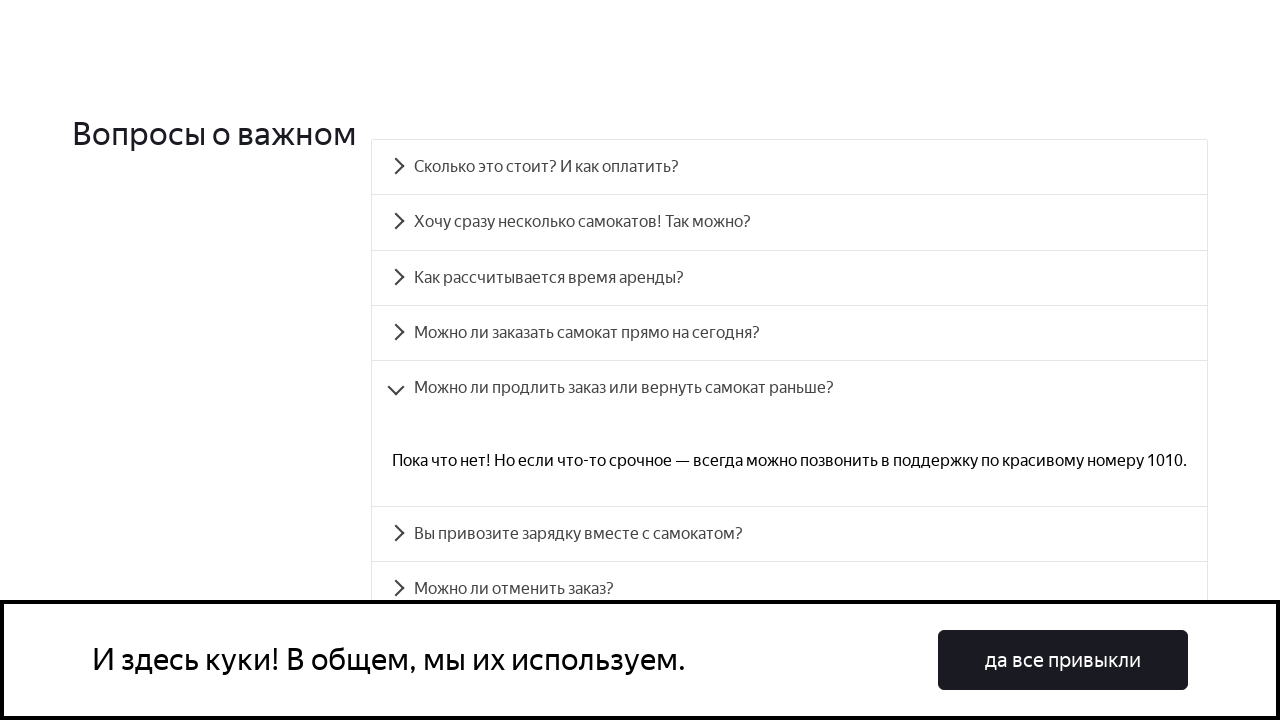

Clicked FAQ question 6 to expand accordion item at (790, 534) on .accordion__item:nth-child(6) .accordion__heading
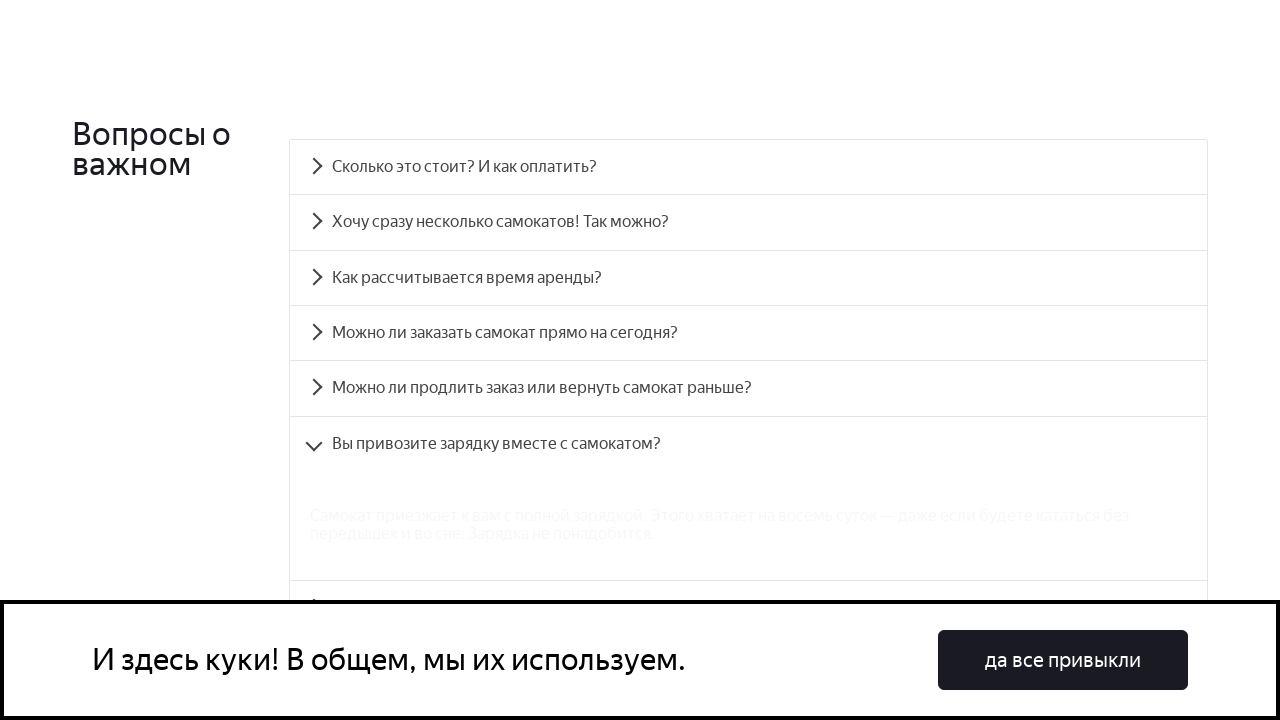

FAQ answer 6 panel became visible
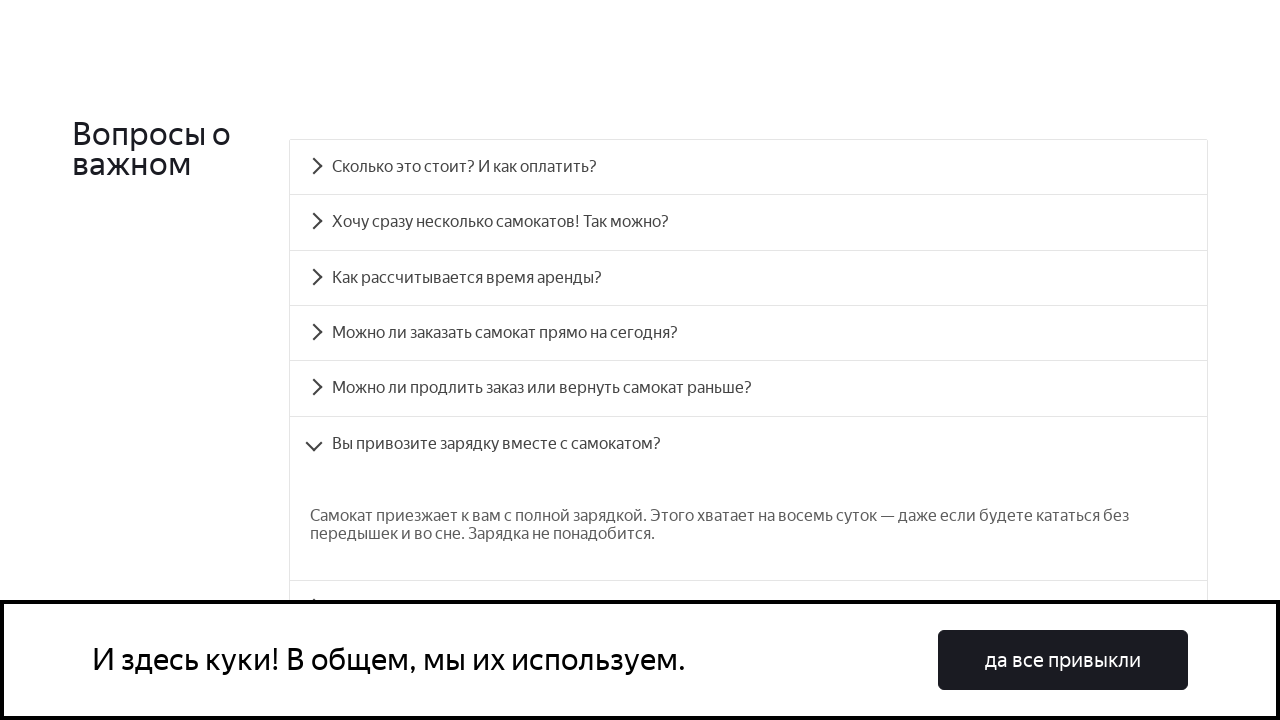

Verified FAQ answer 6 contains expected text
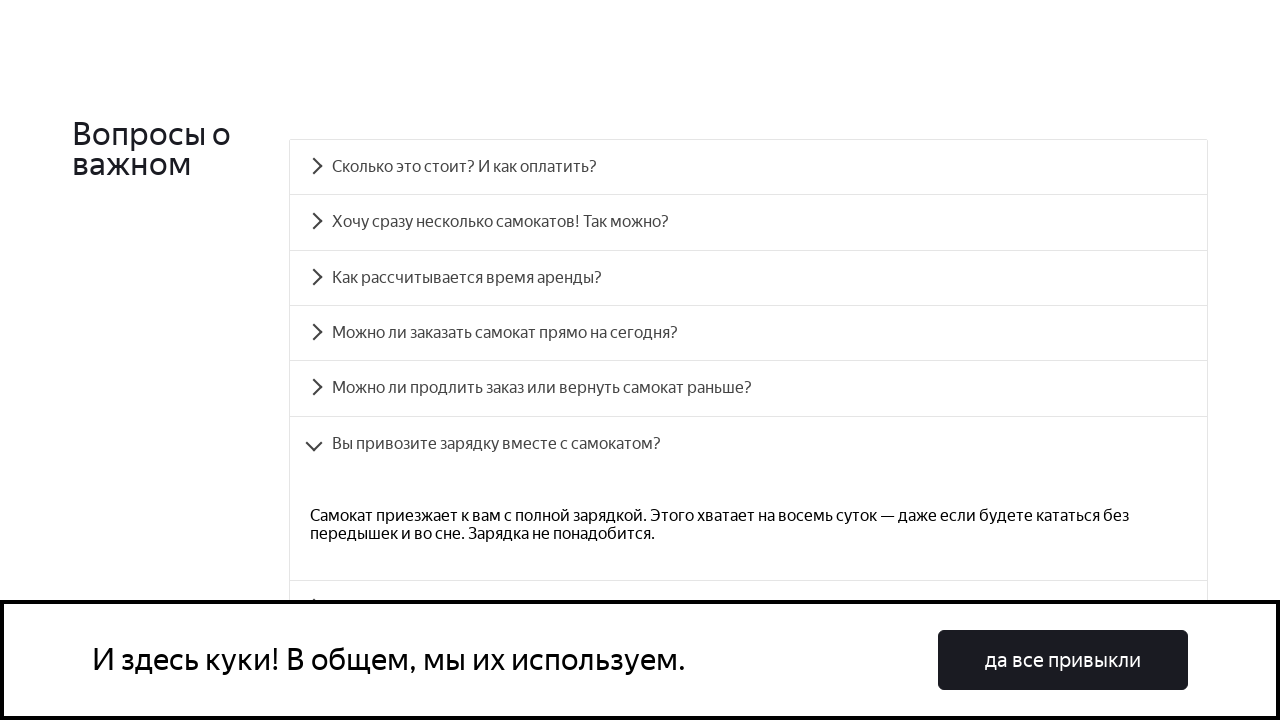

Clicked FAQ question 7 to expand accordion item at (748, 436) on .accordion__item:nth-child(7) .accordion__heading
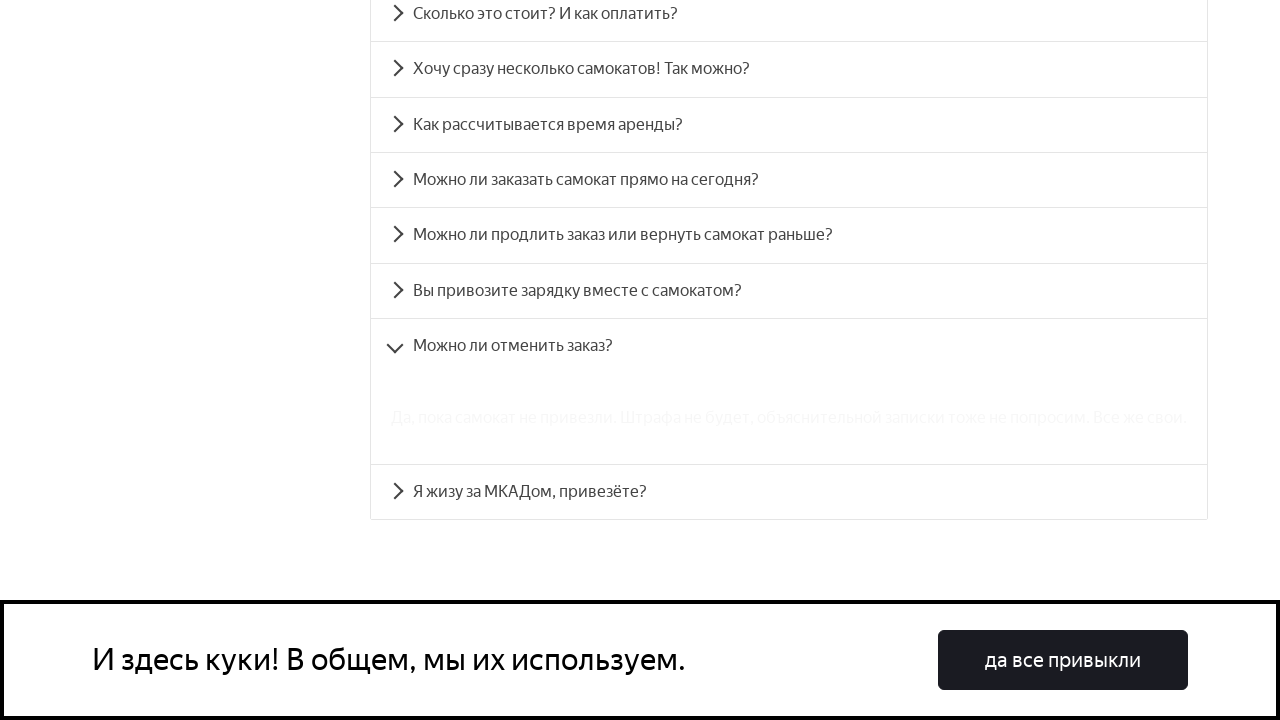

FAQ answer 7 panel became visible
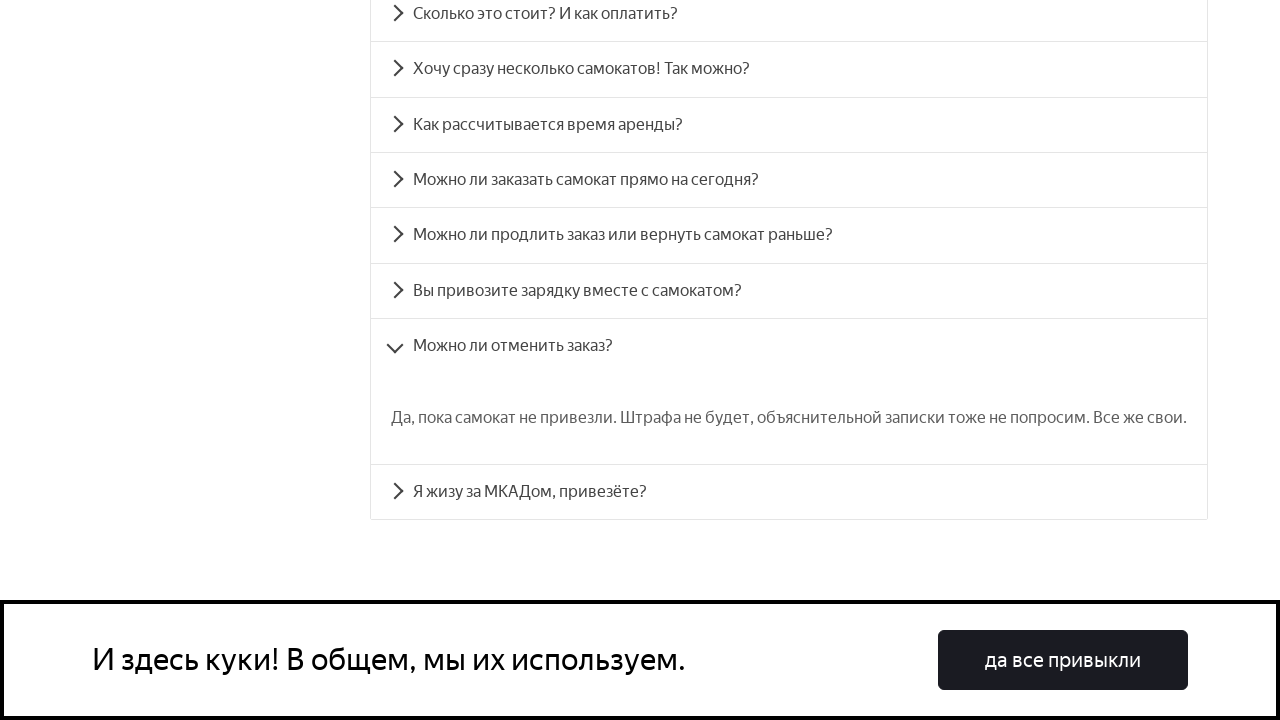

Verified FAQ answer 7 contains expected text
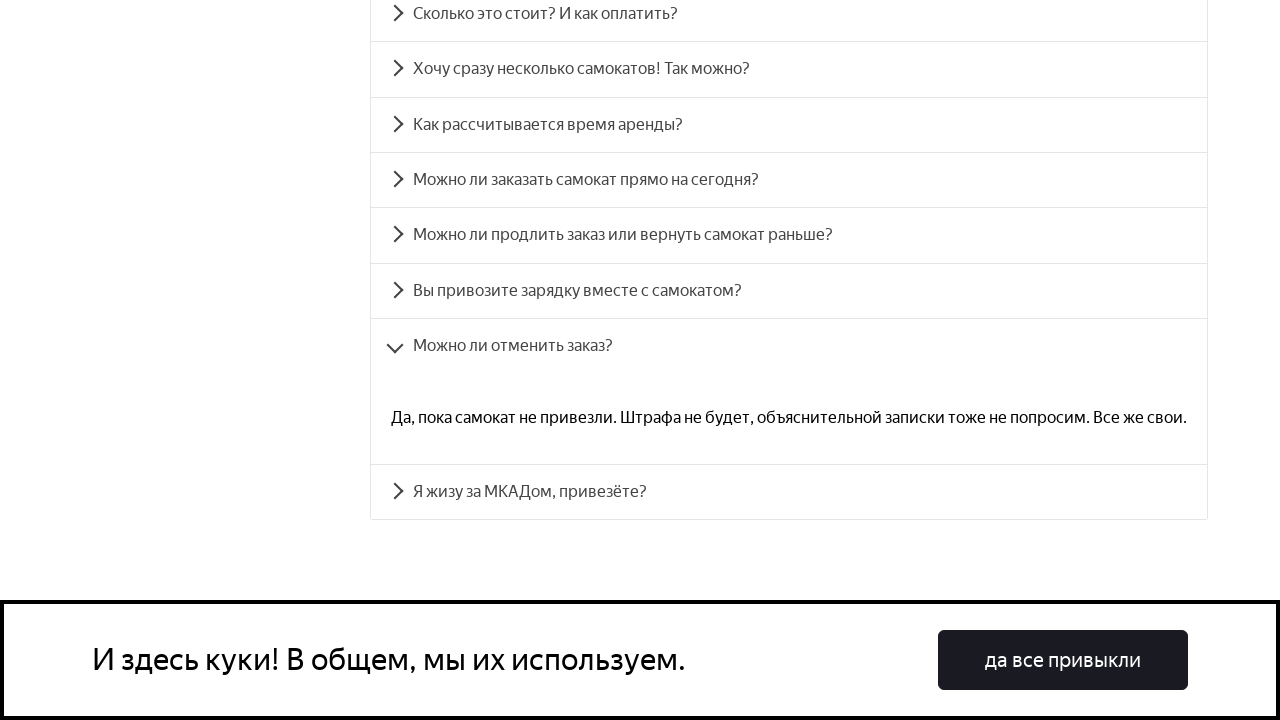

Clicked FAQ question 8 to expand accordion item at (789, 492) on .accordion__item:nth-child(8) .accordion__heading
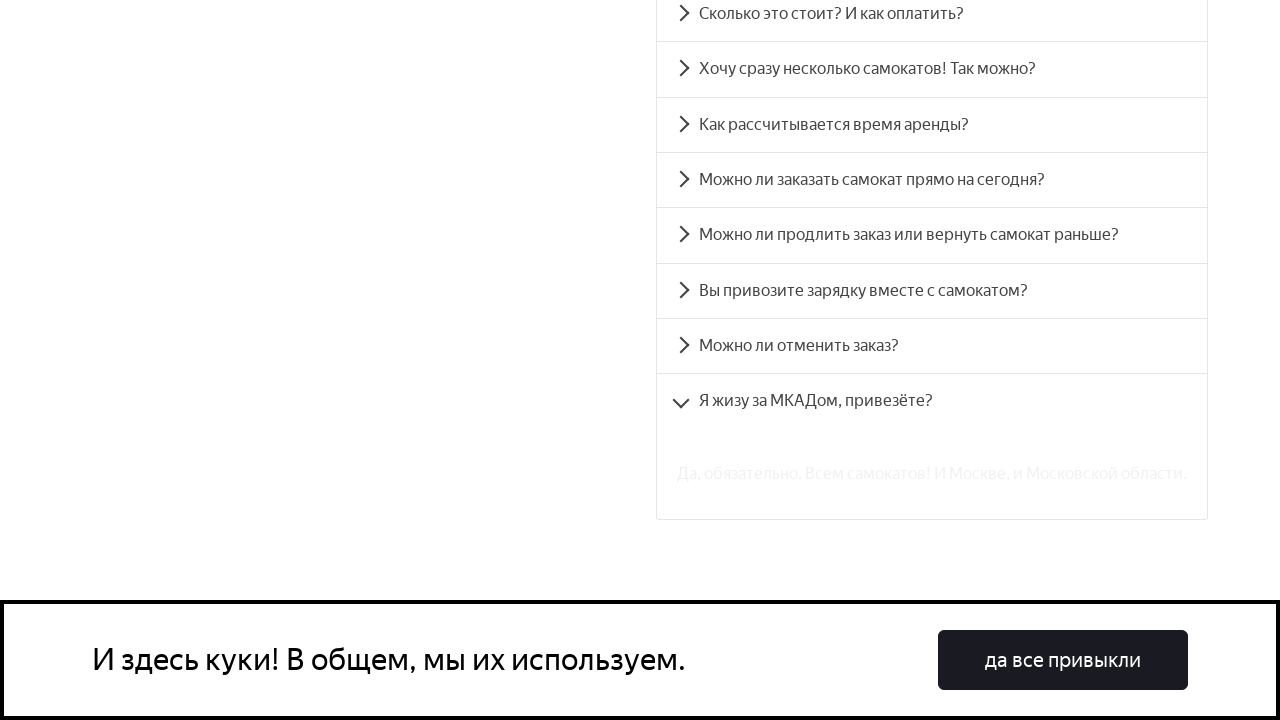

FAQ answer 8 panel became visible
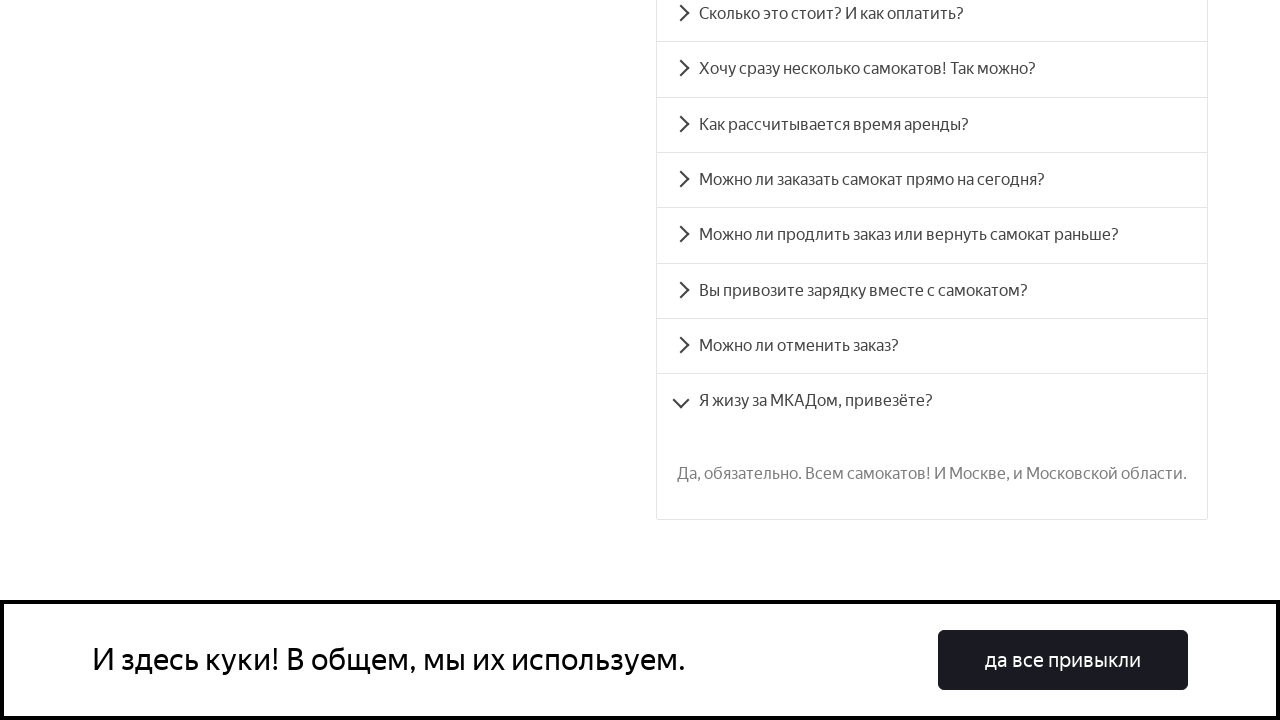

Verified FAQ answer 8 contains expected text
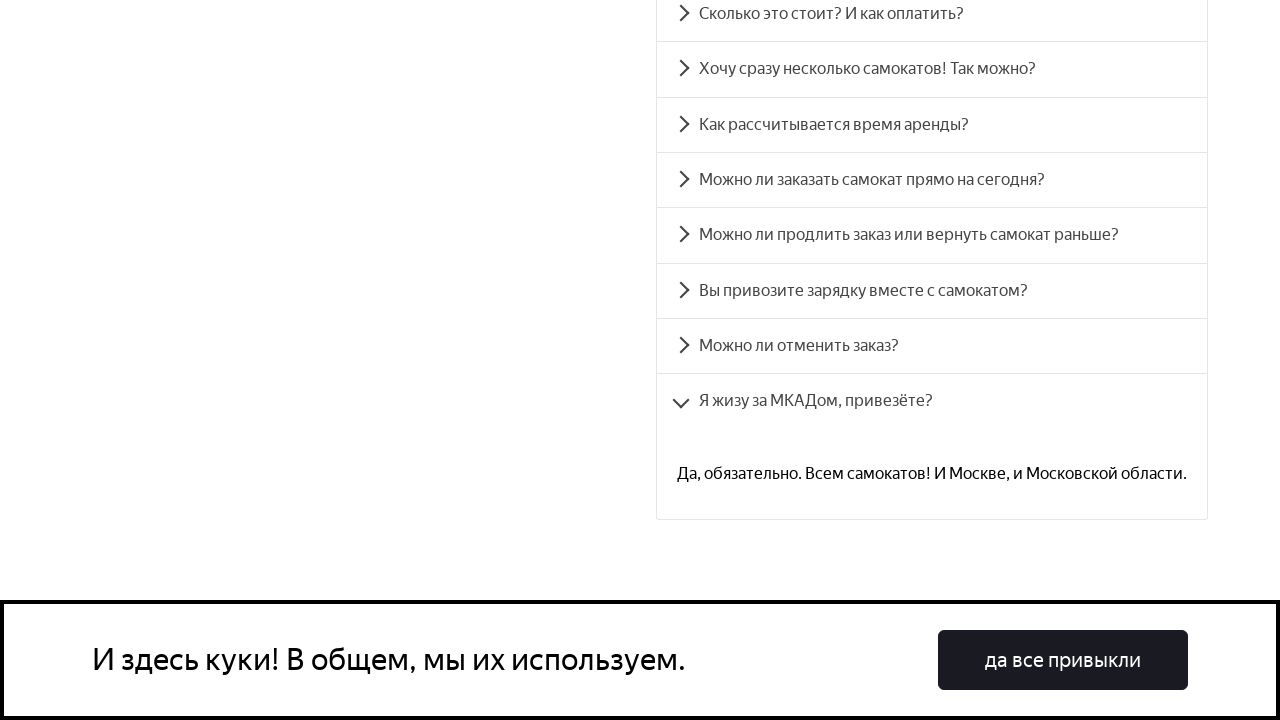

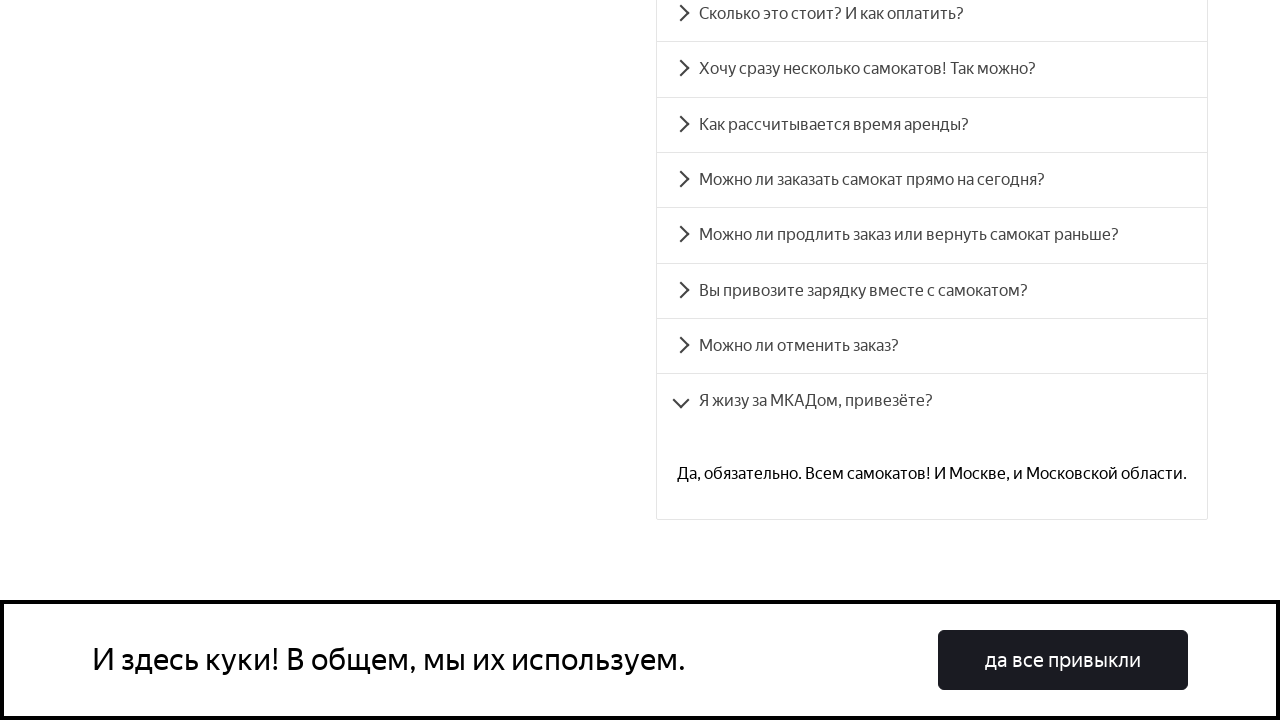